Navigates to the Blog section, toggles dark mode on and off, and verifies that blog posts are displayed

Starting URL: https://marcogarujo.netlify.app/

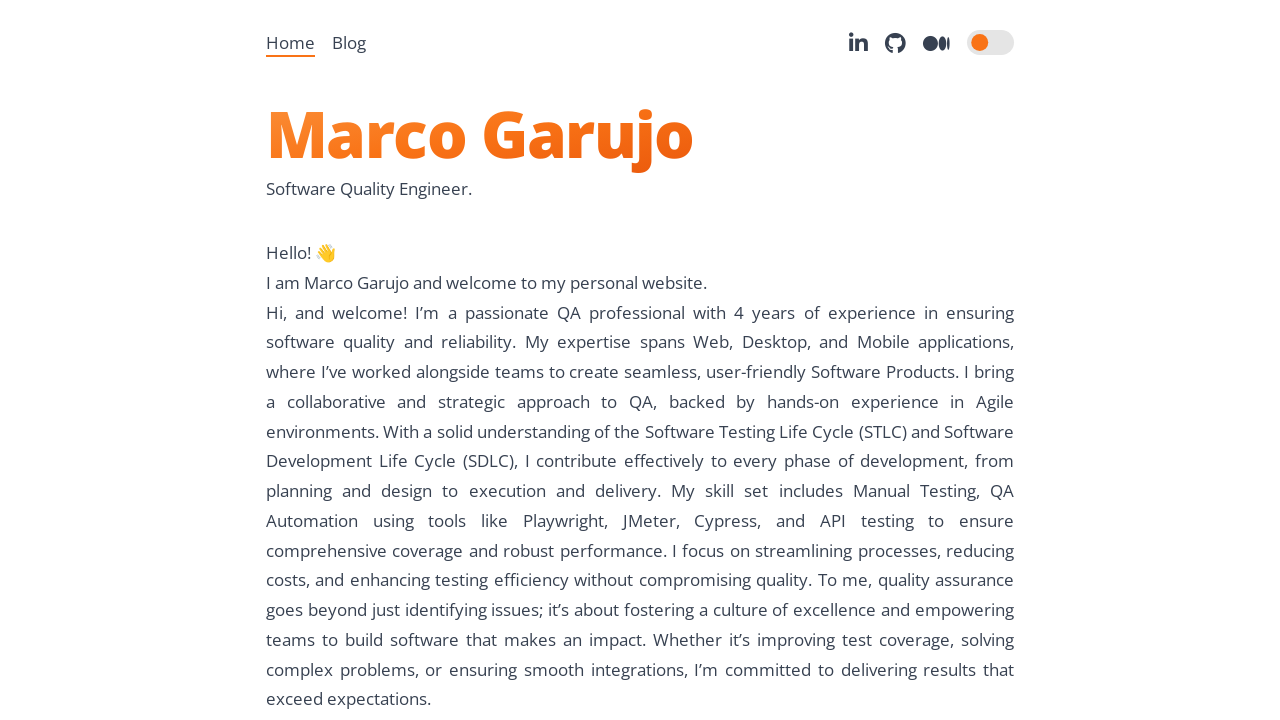

Clicked on Blog navigation item at (349, 42) on ul li >> nth=1
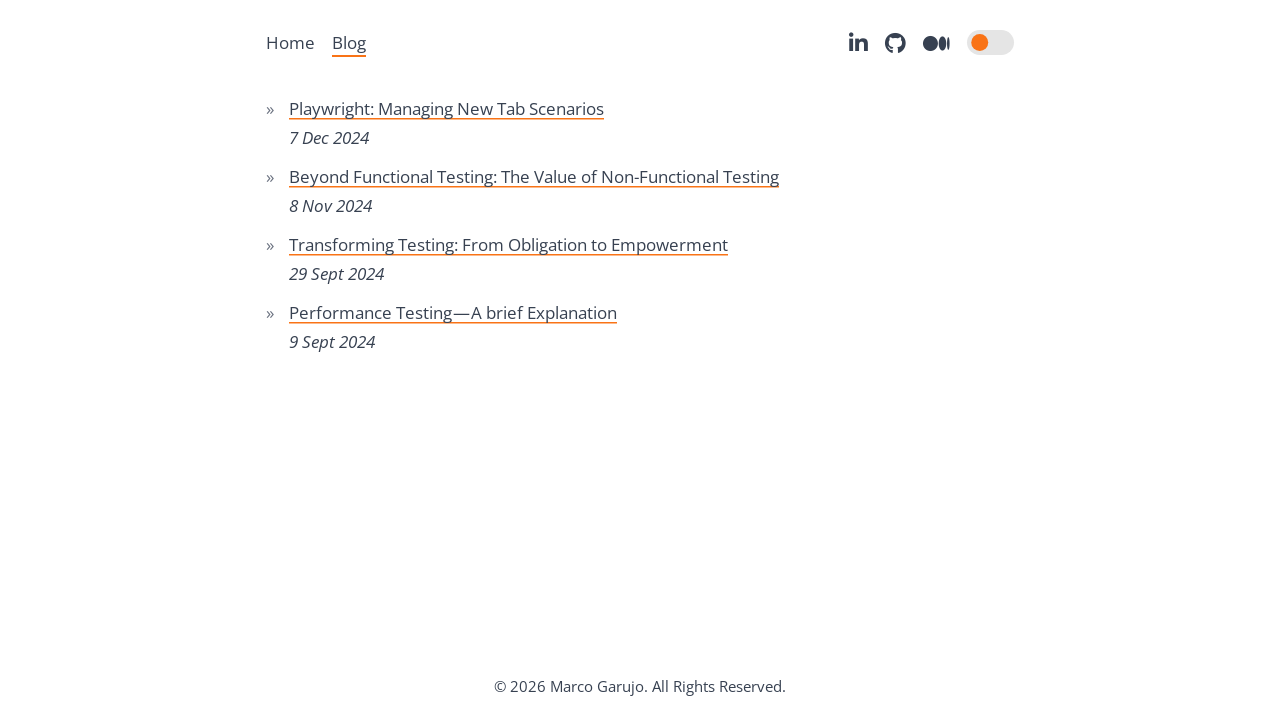

Toggled dark mode on at (991, 42) on xpath=//*[@id="mode-toggle"]
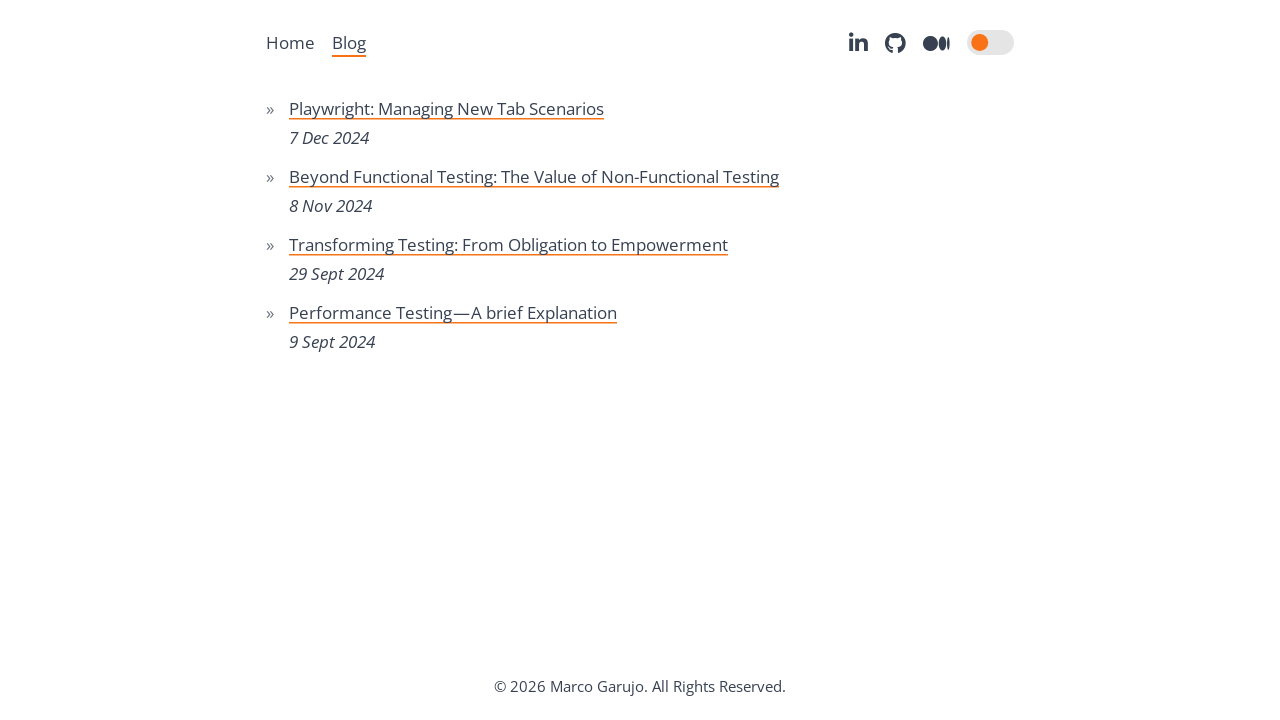

Toggled dark mode off at (991, 42) on xpath=//*[@id="mode-toggle"]
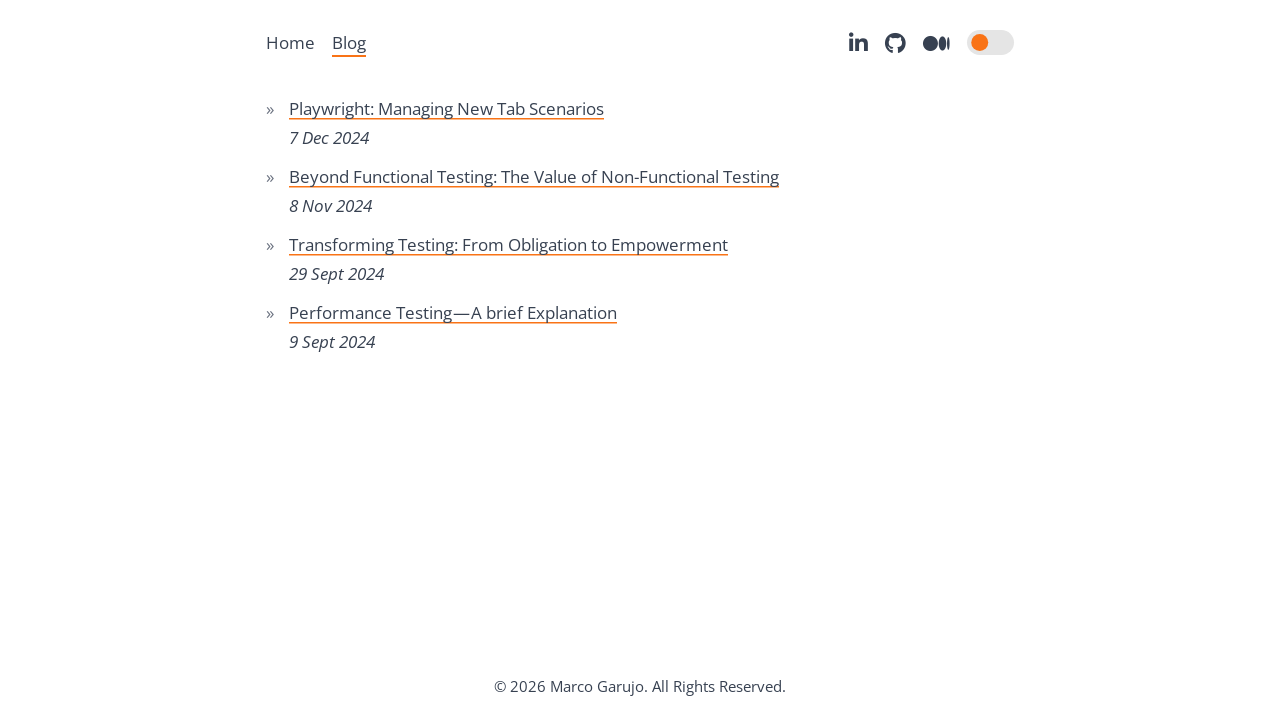

Blog posts loaded and visible
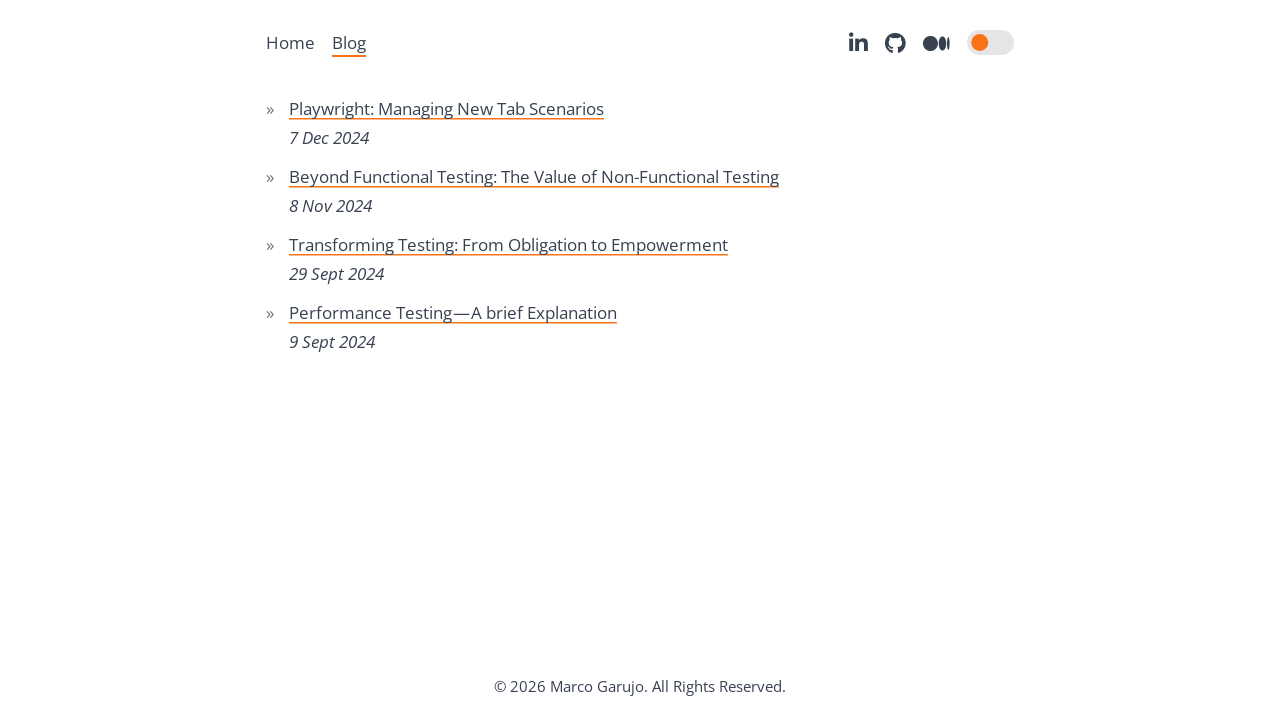

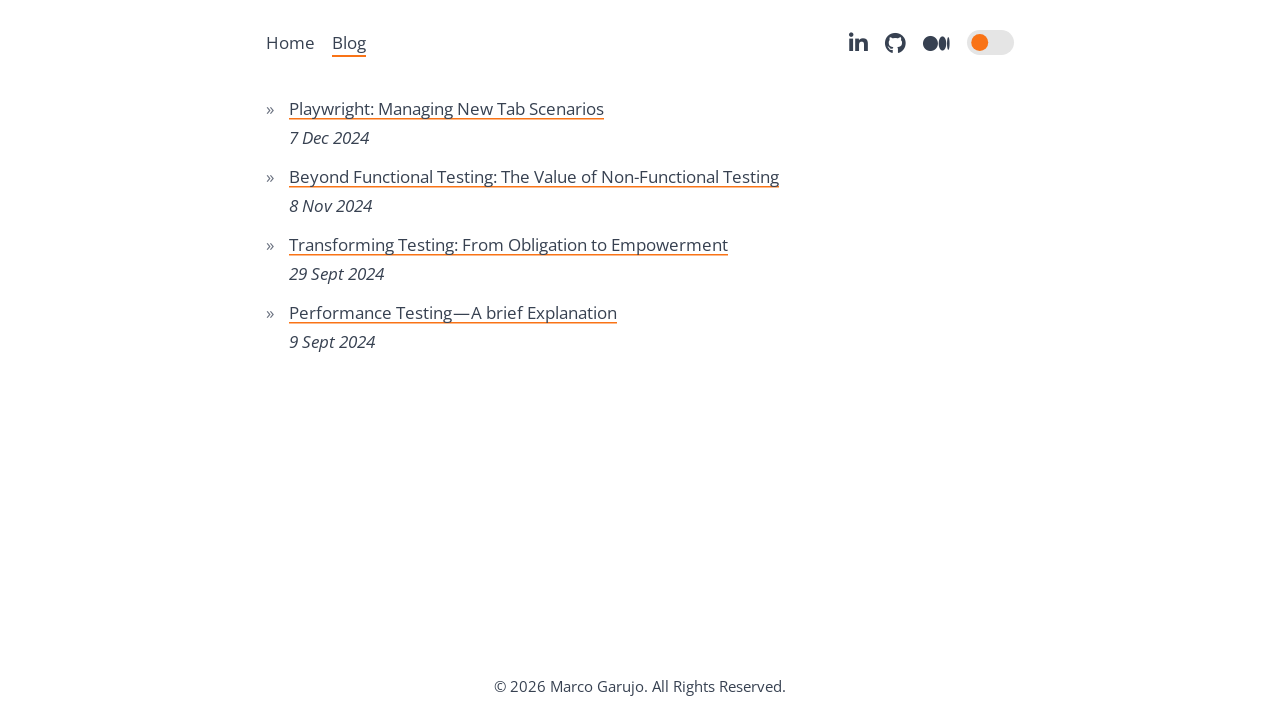